Tests text comparison functionality by entering text in the first field, copying it, and pasting it into the second field using keyboard shortcuts

Starting URL: https://text-compare.com/

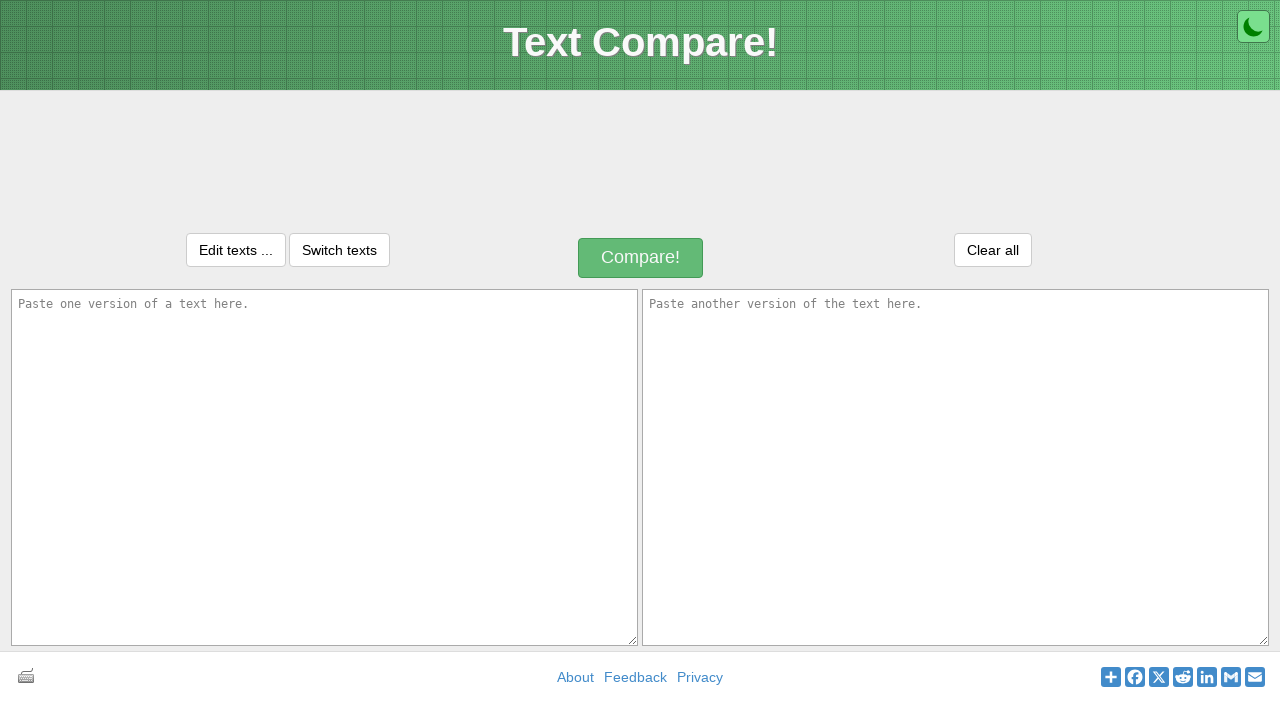

Entered text 'Hello I Am Here' in first textarea on #inputText1
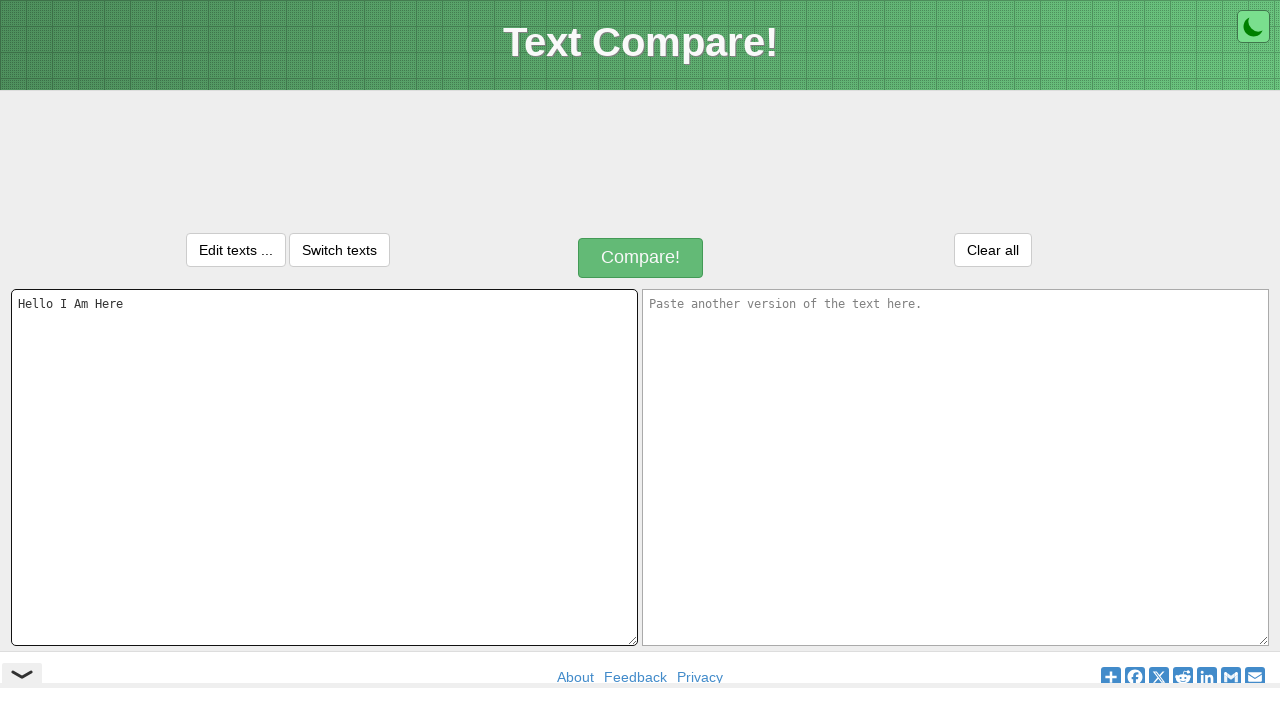

Focused on first textarea on #inputText1
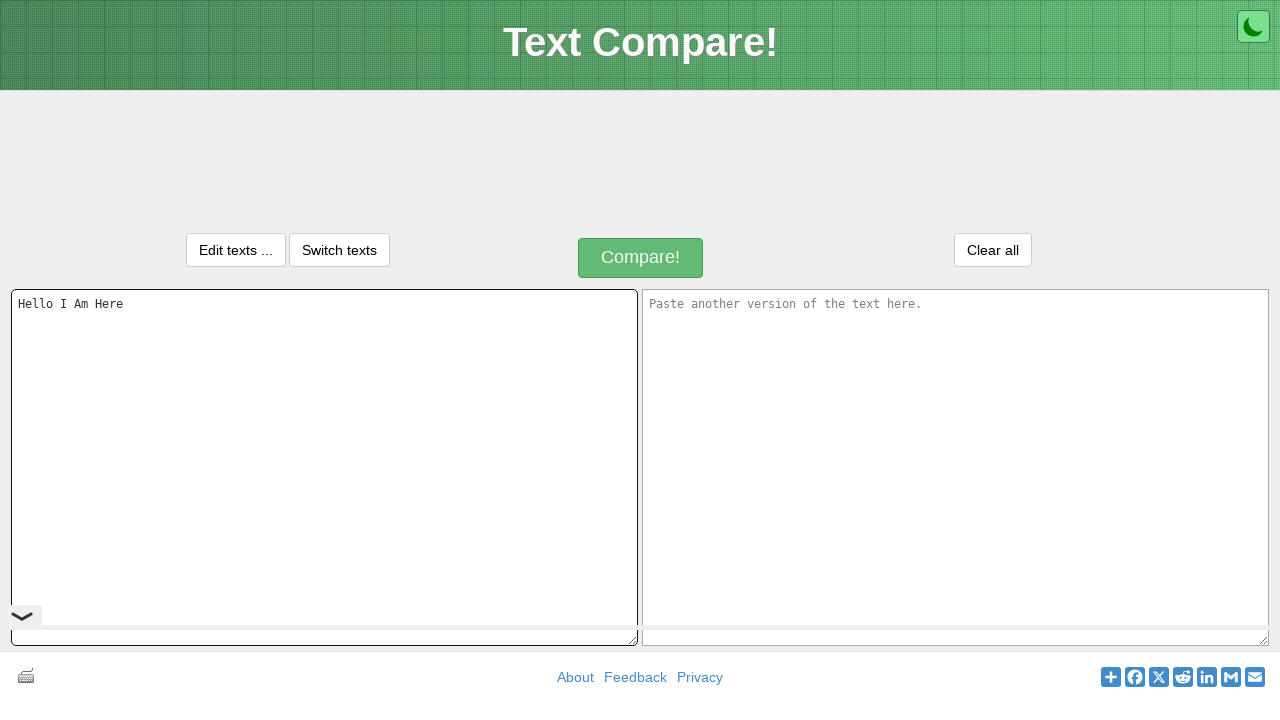

Selected all text in first textarea using Ctrl+A
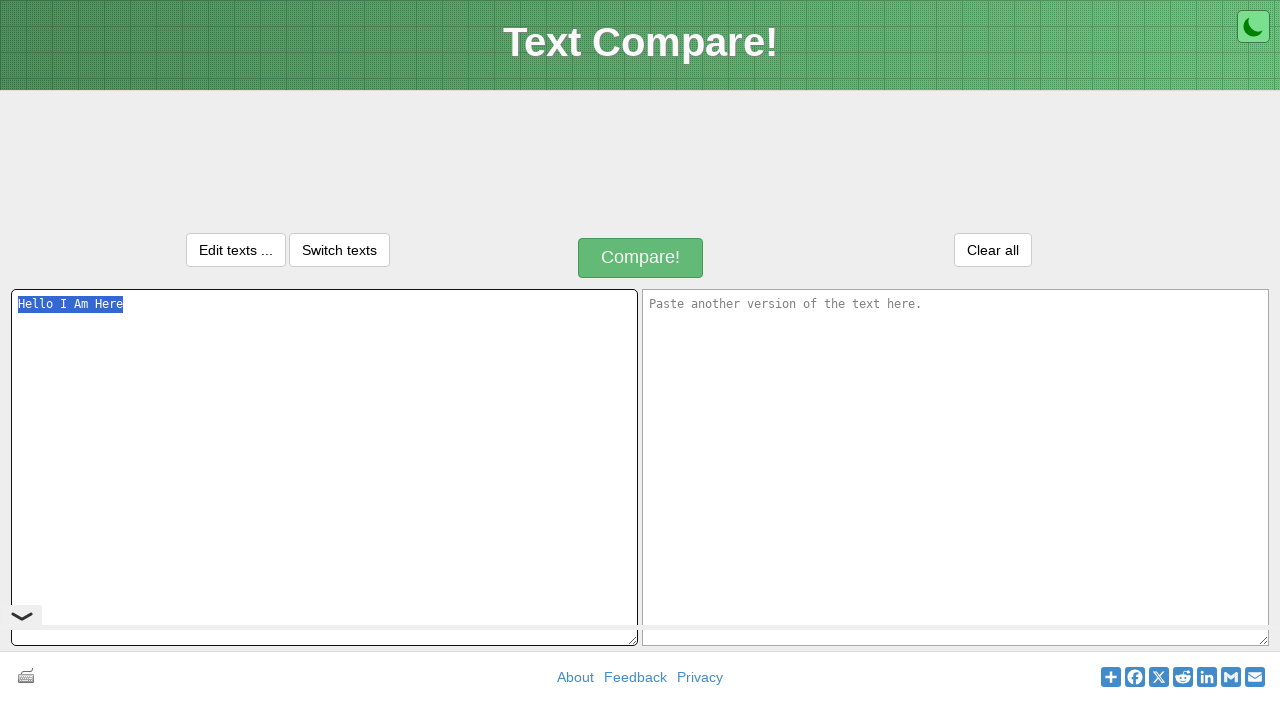

Copied selected text using Ctrl+C
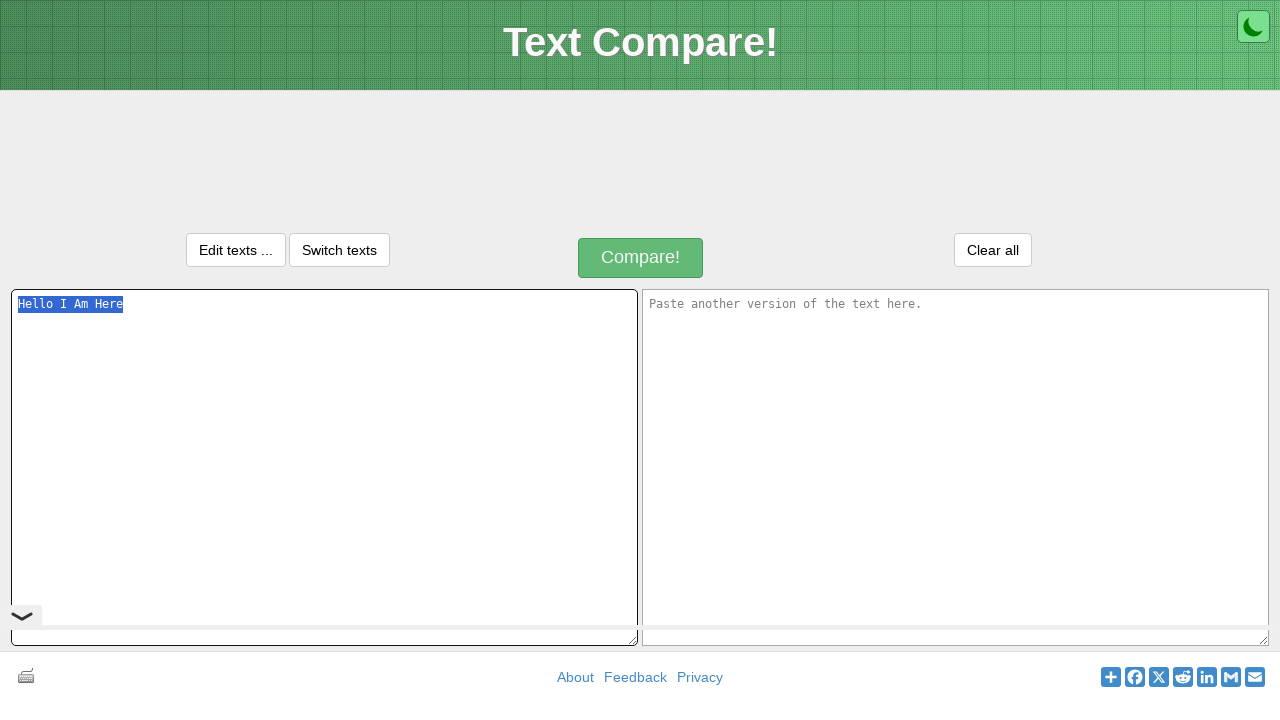

Moved to second textarea using Tab key
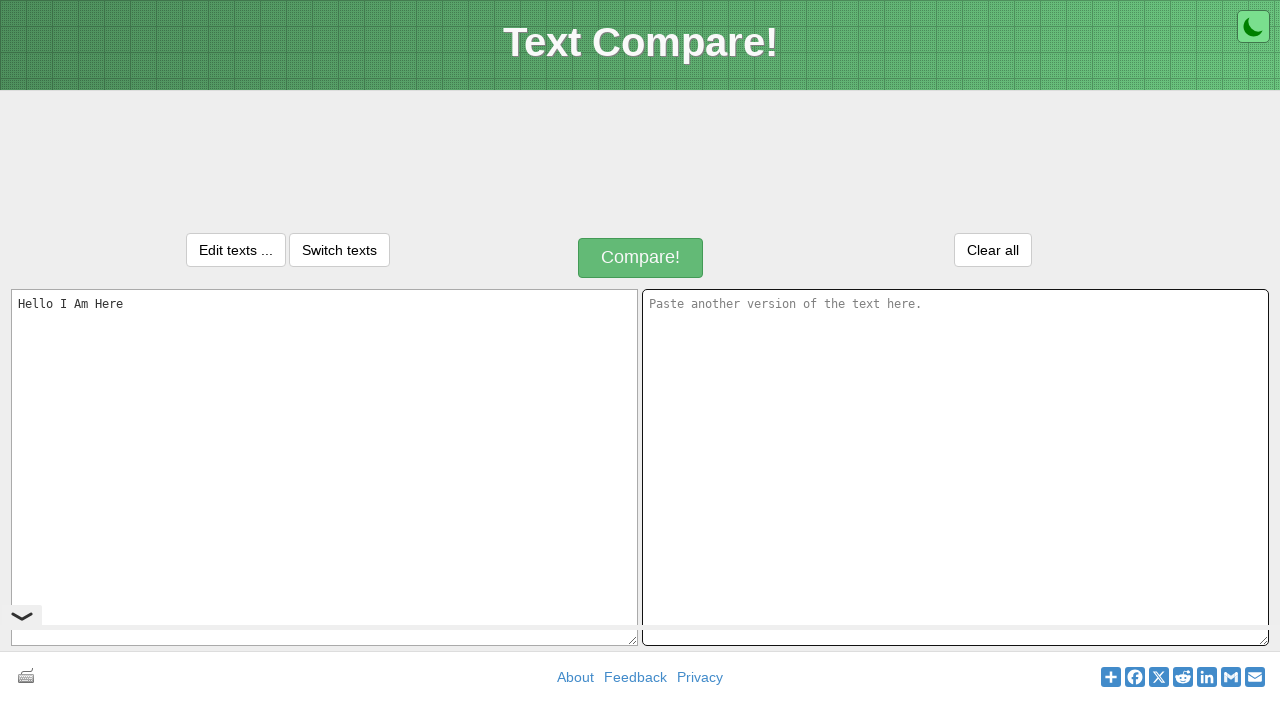

Pasted text into second textarea using Ctrl+V
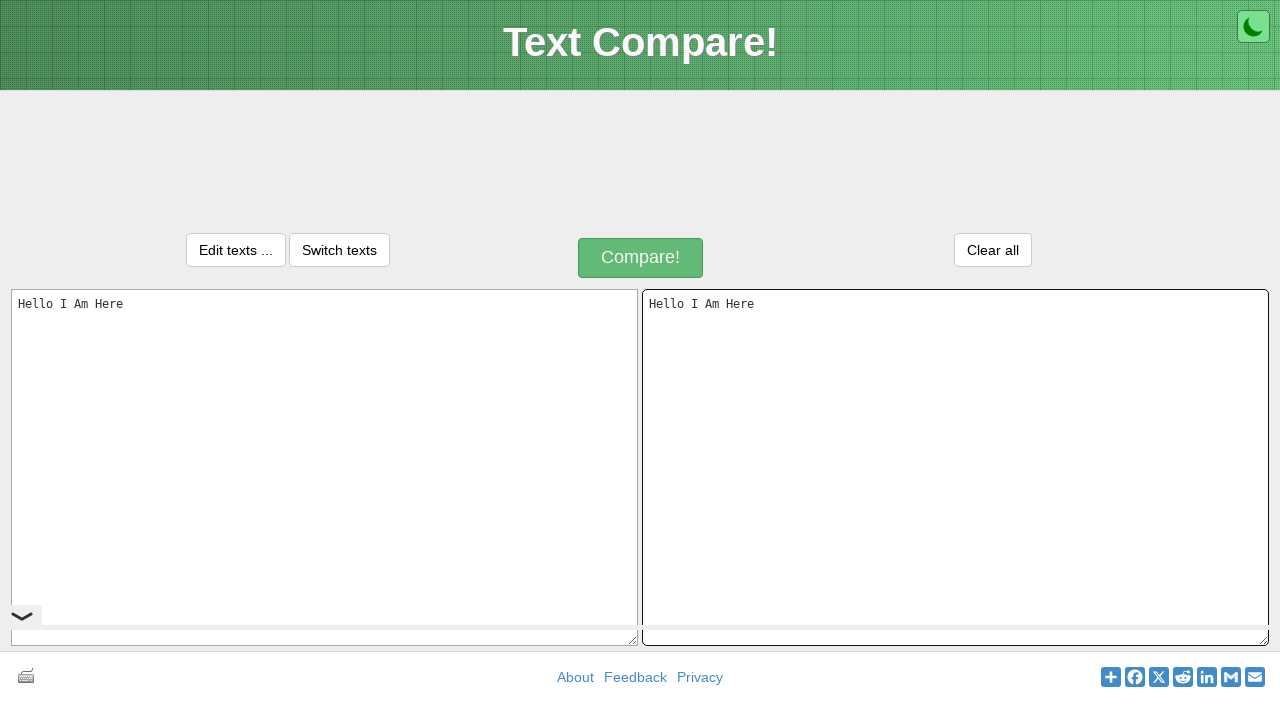

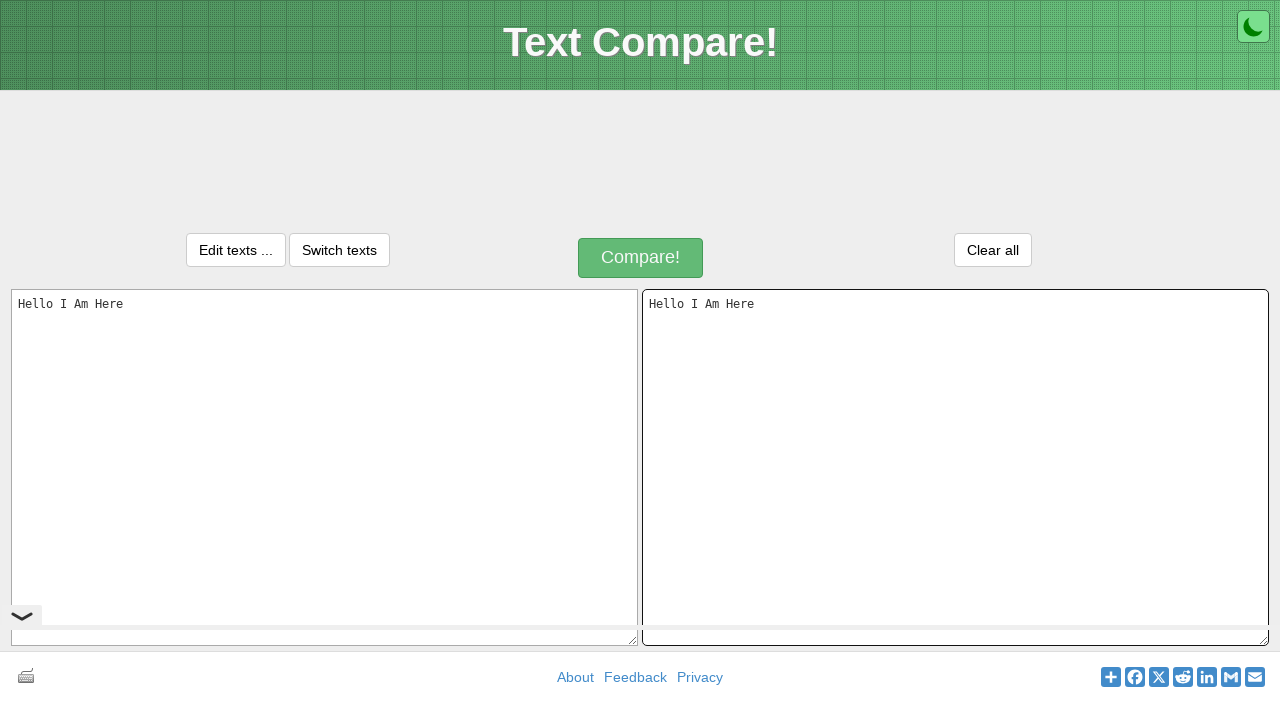